Checks if the YouTube logo icon is visible on the page

Starting URL: https://www.youtube.com

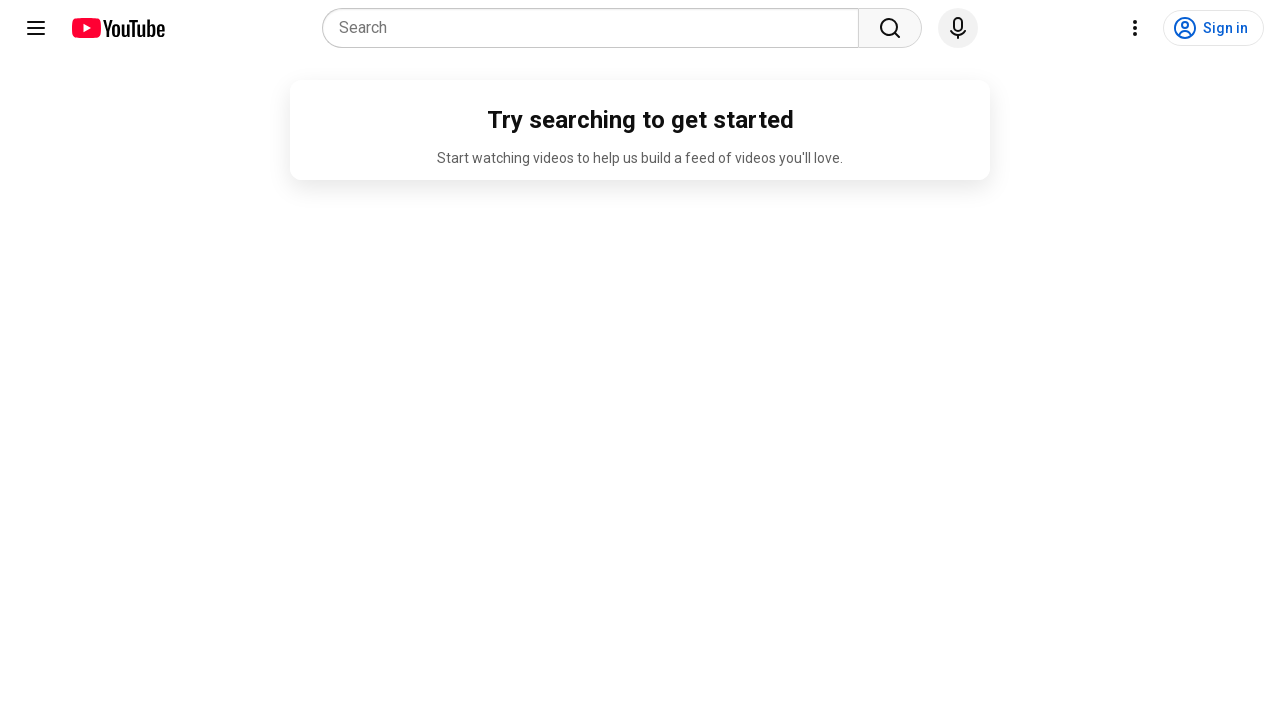

Navigated to YouTube homepage
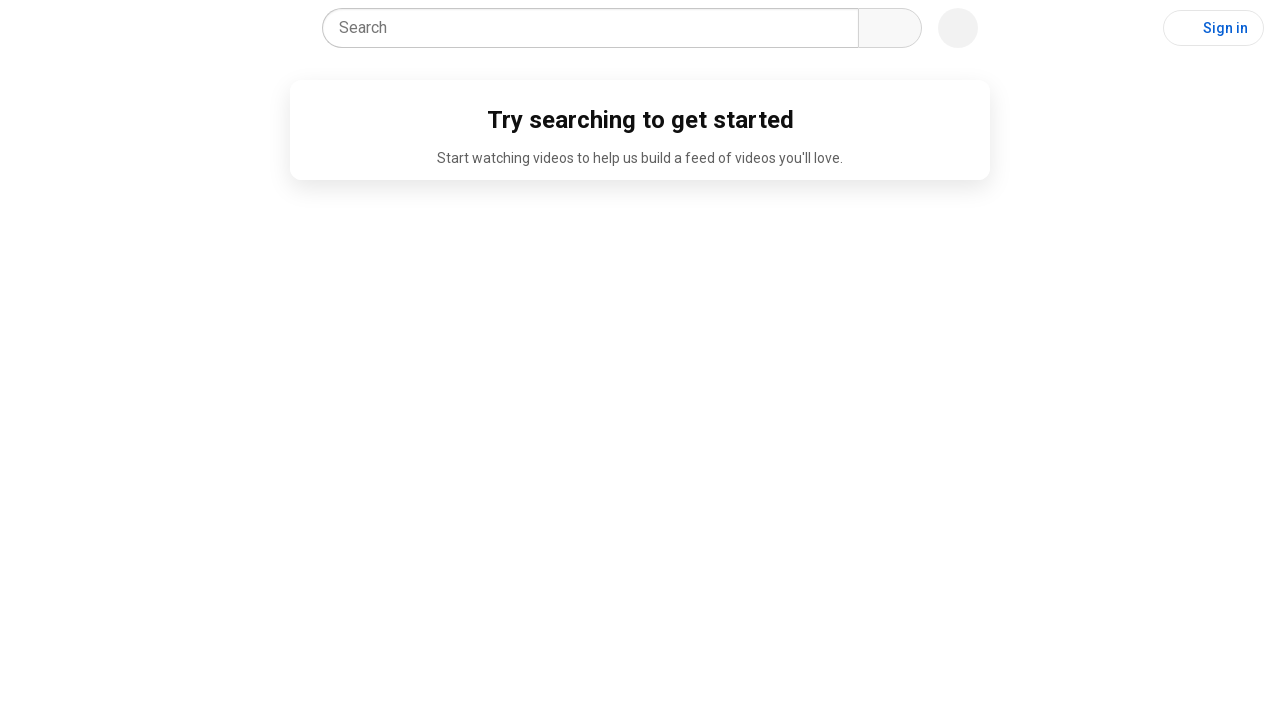

Located YouTube logo icon element
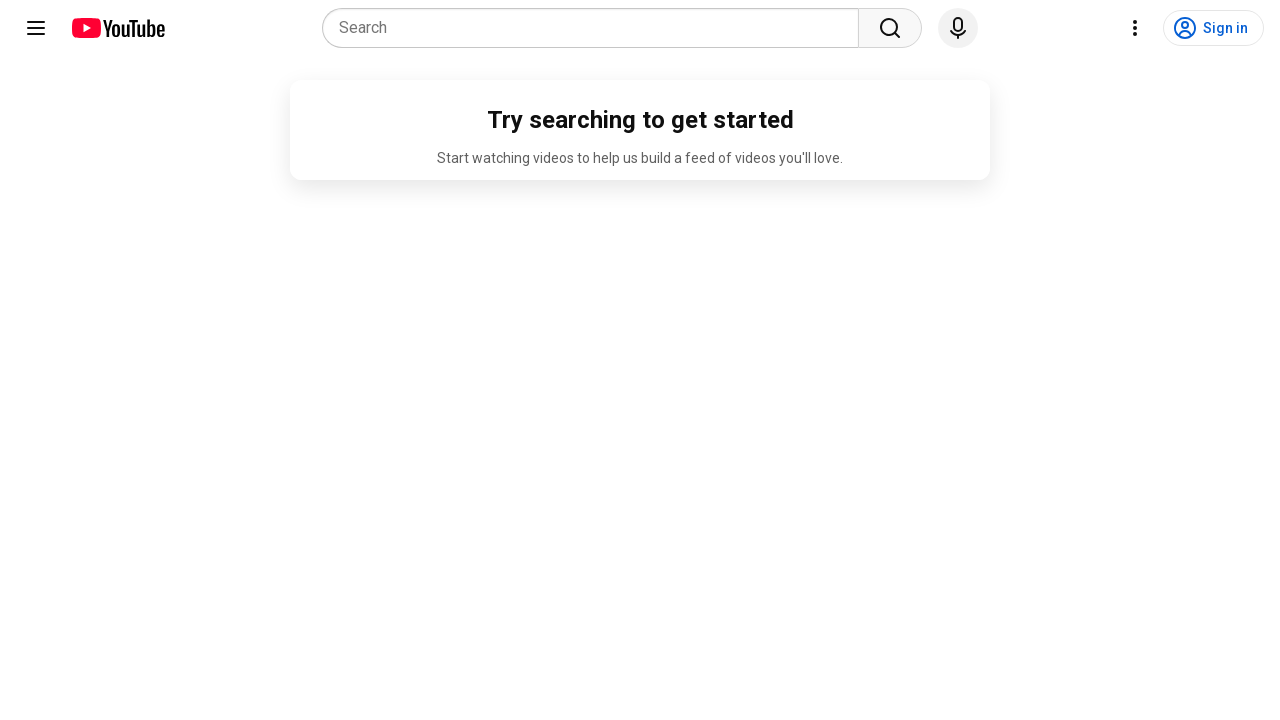

Verified YouTube logo is visible on the page
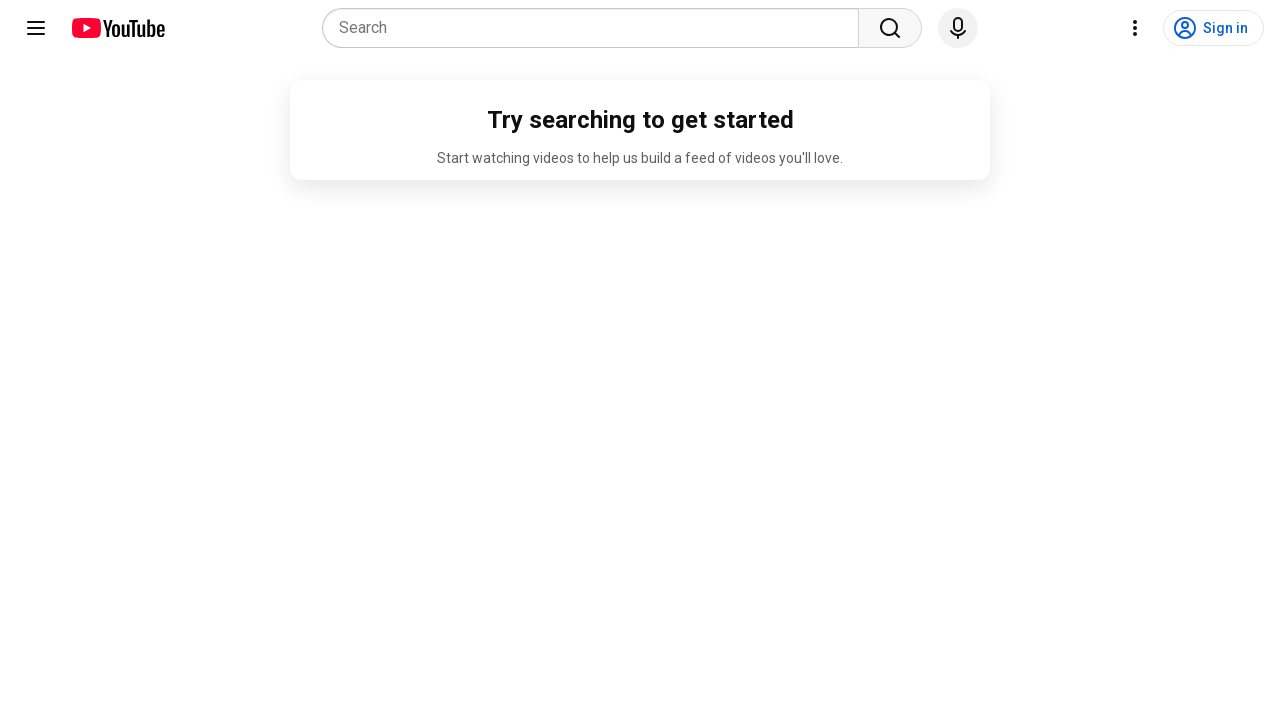

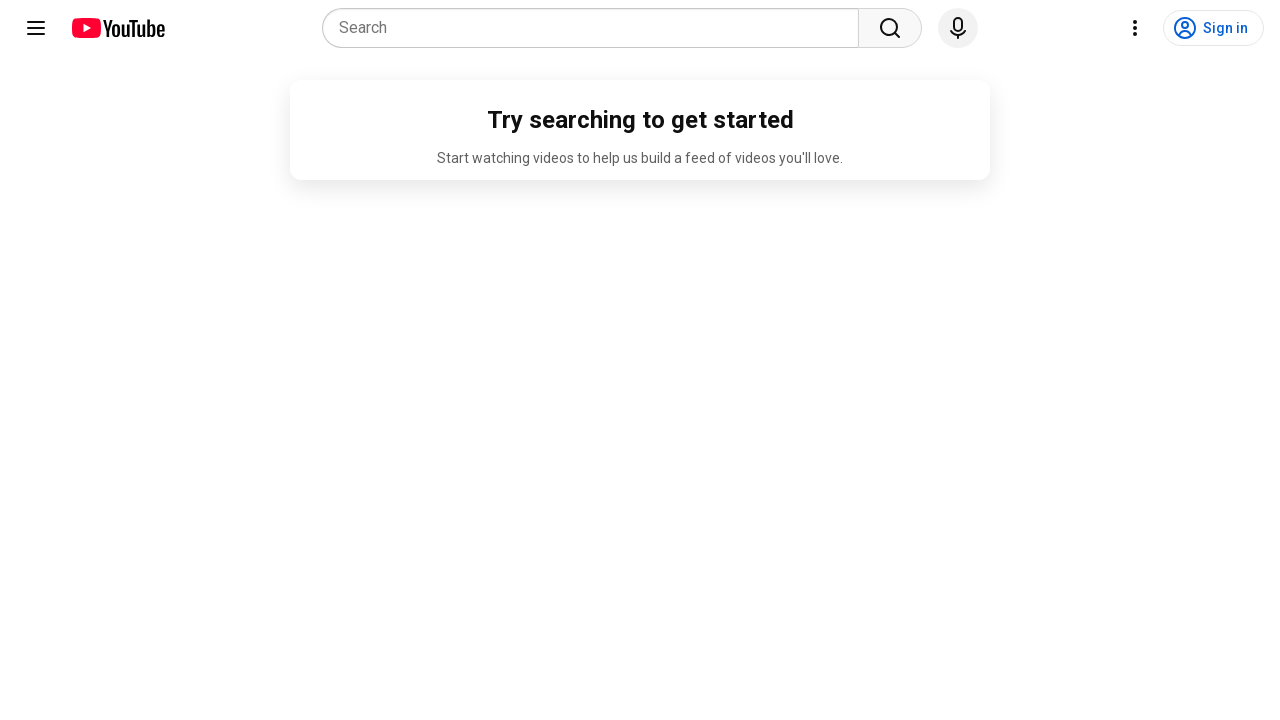